Tests navigation from the Quick start page to the Hangman example on GitHub by clicking the example link and verifying the code file is displayed.

Starting URL: https://selenide.org/quick-start.html

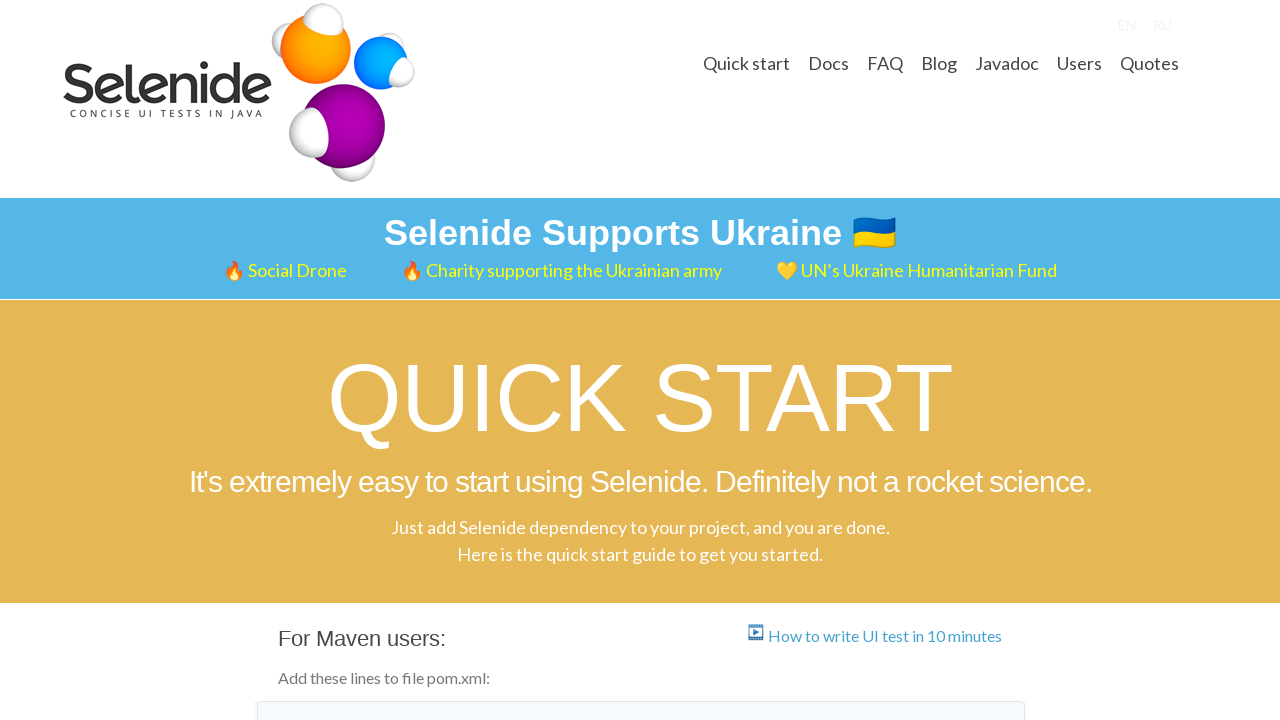

Located Hangman game link element
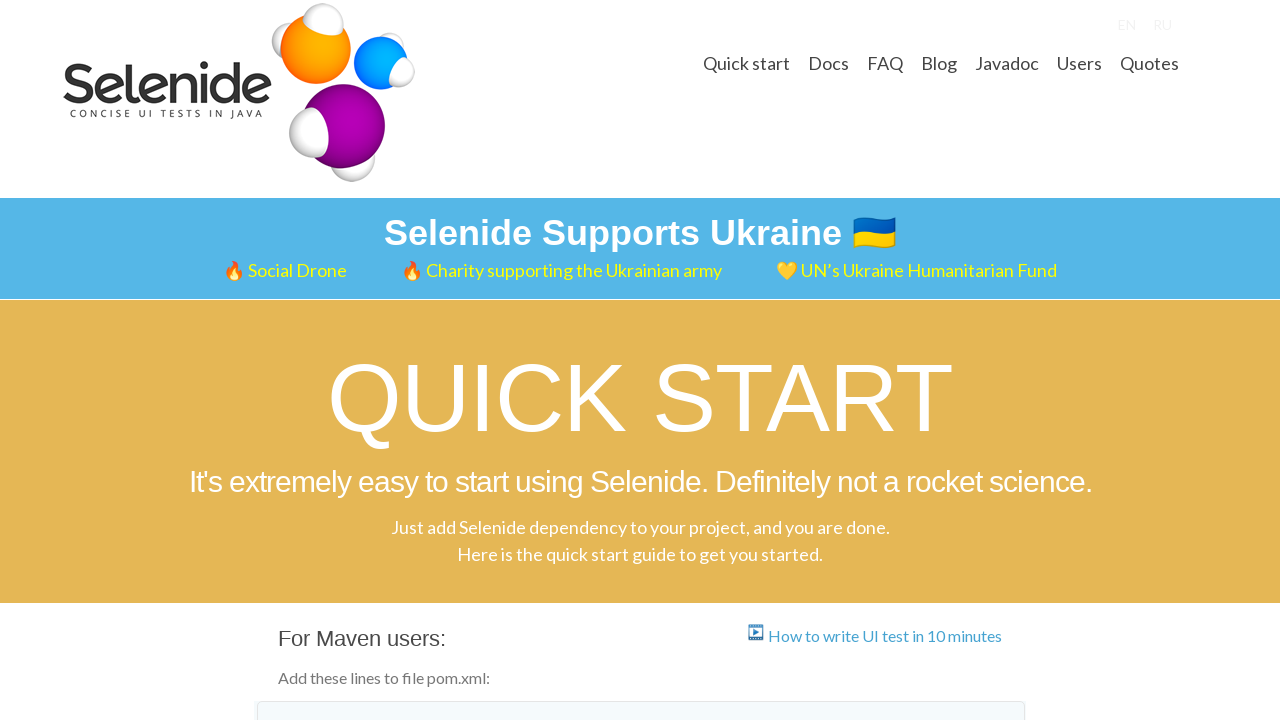

Verified Hangman game link has correct GitHub href
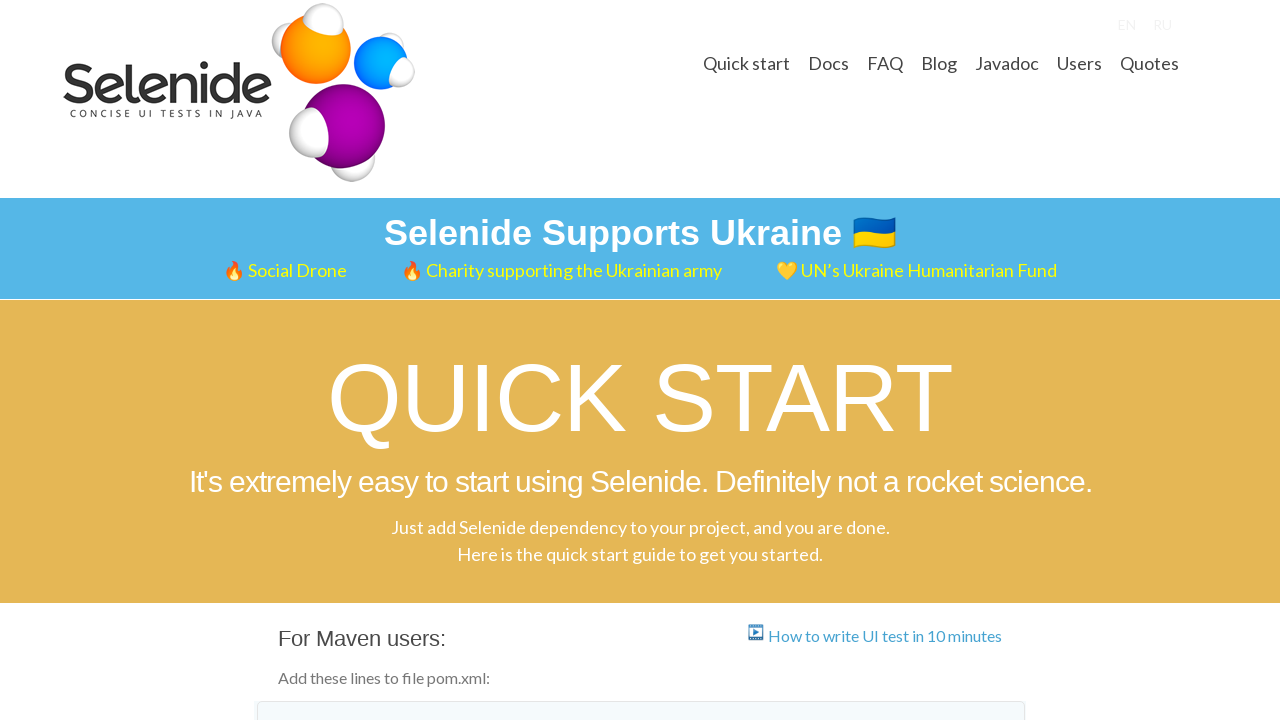

Scrolled Hangman game link into view
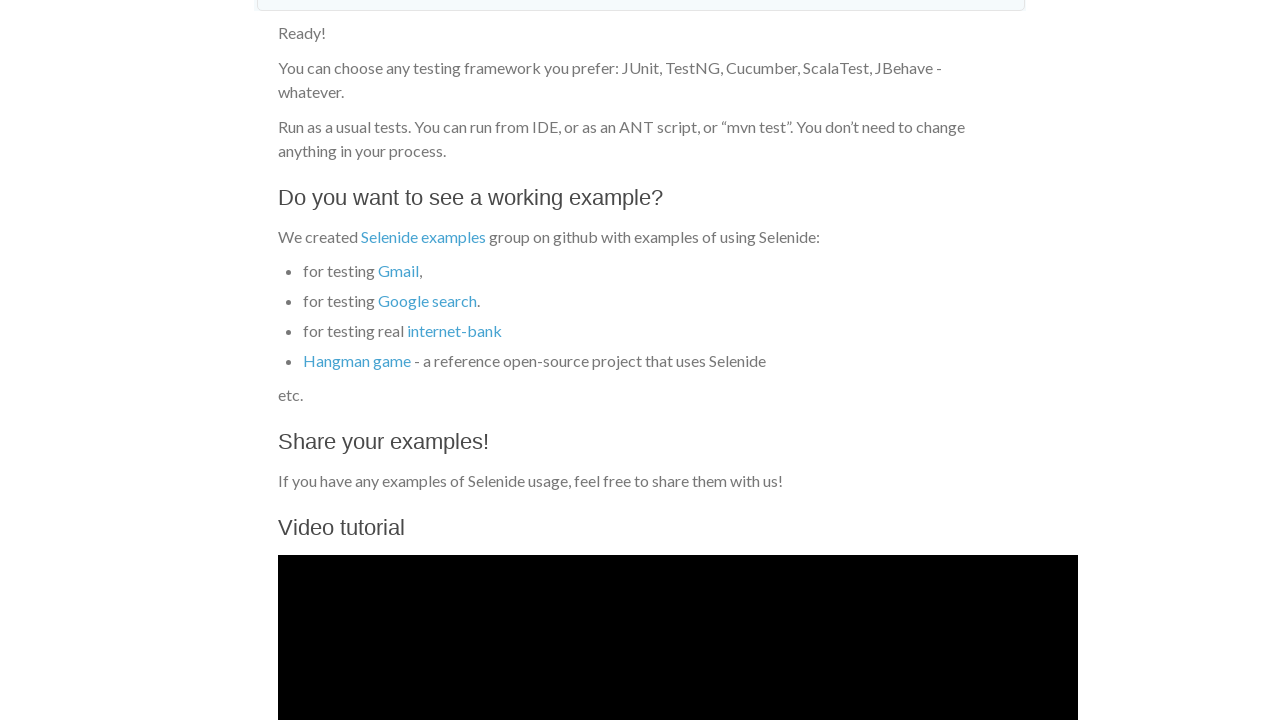

Clicked Hangman game link to navigate to GitHub at (357, 361) on internal:role=link[name="Hangman game"i]
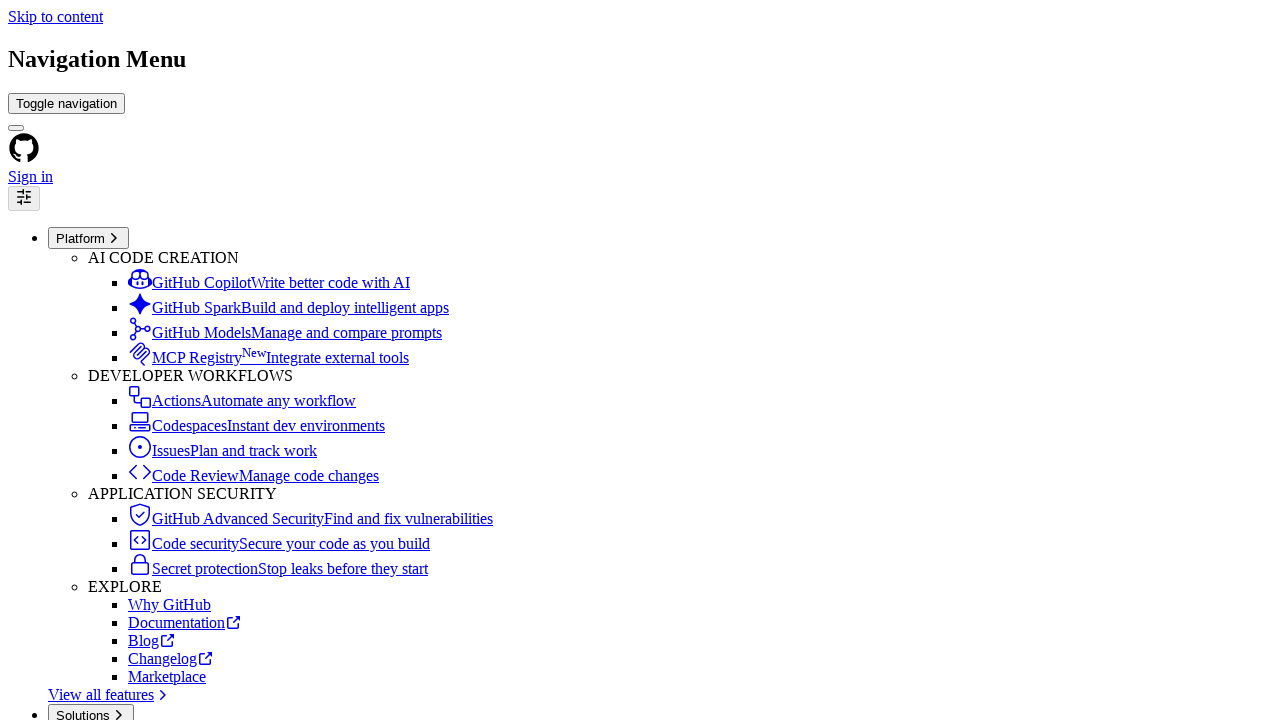

GitHub page loaded and network idle
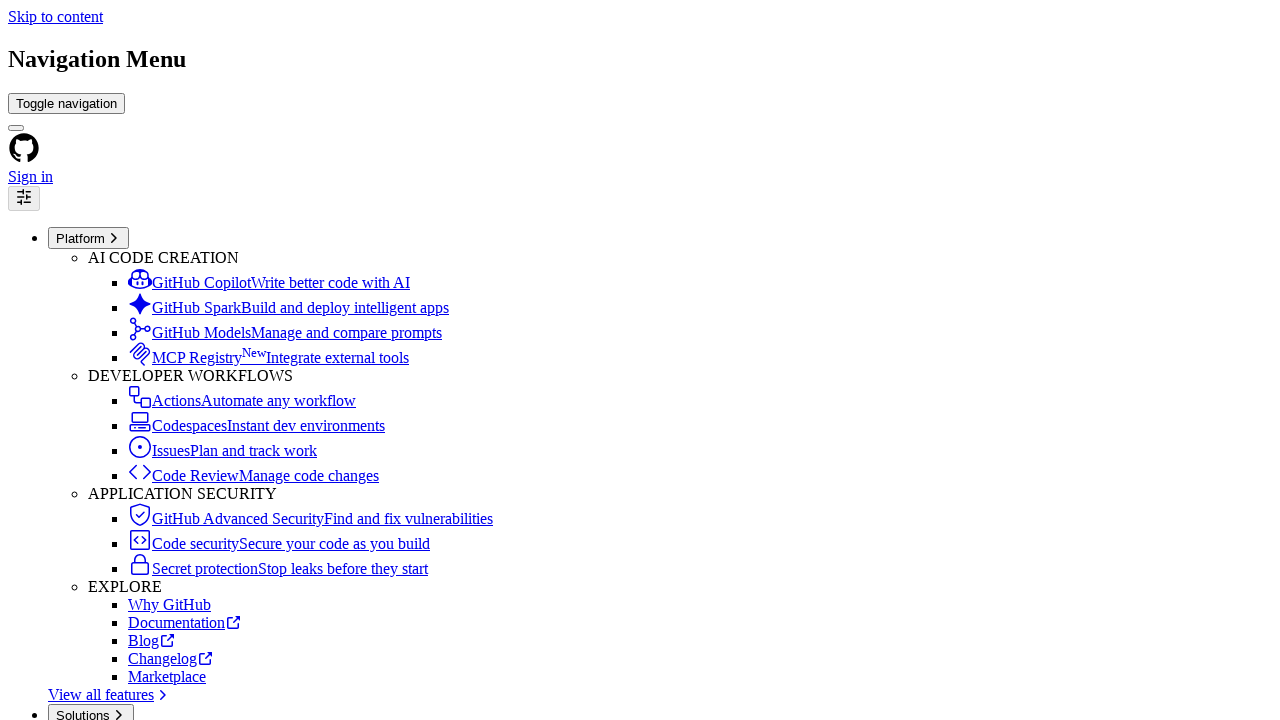

Verified HangmanSpec.java code file is displayed on GitHub page
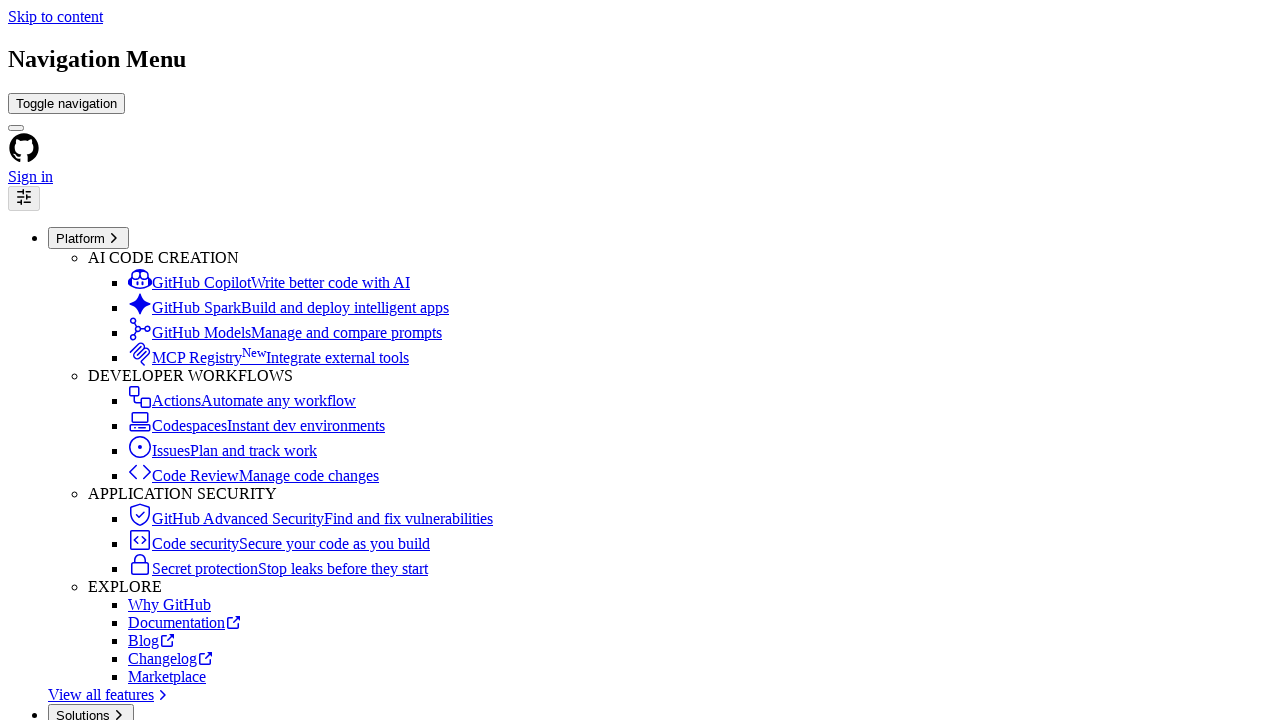

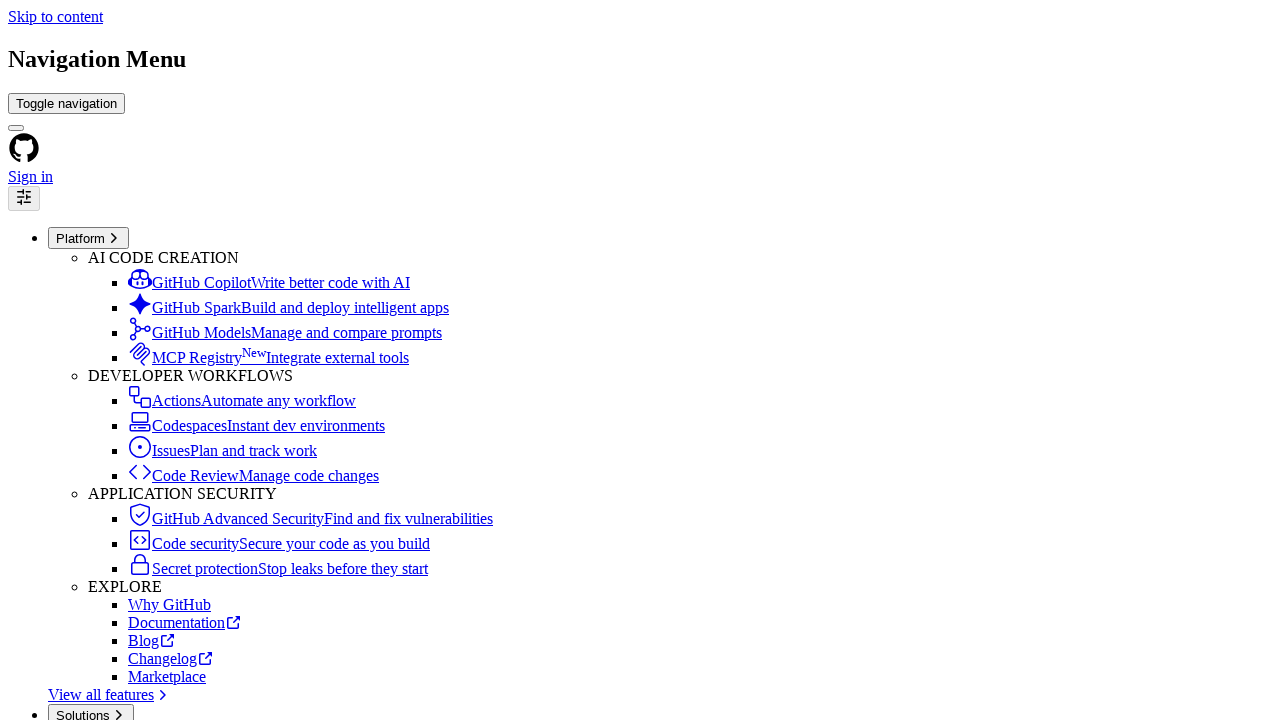